Tests window handling by opening a new window through a link, switching between parent and child windows, and extracting text from both windows

Starting URL: https://the-internet.herokuapp.com/

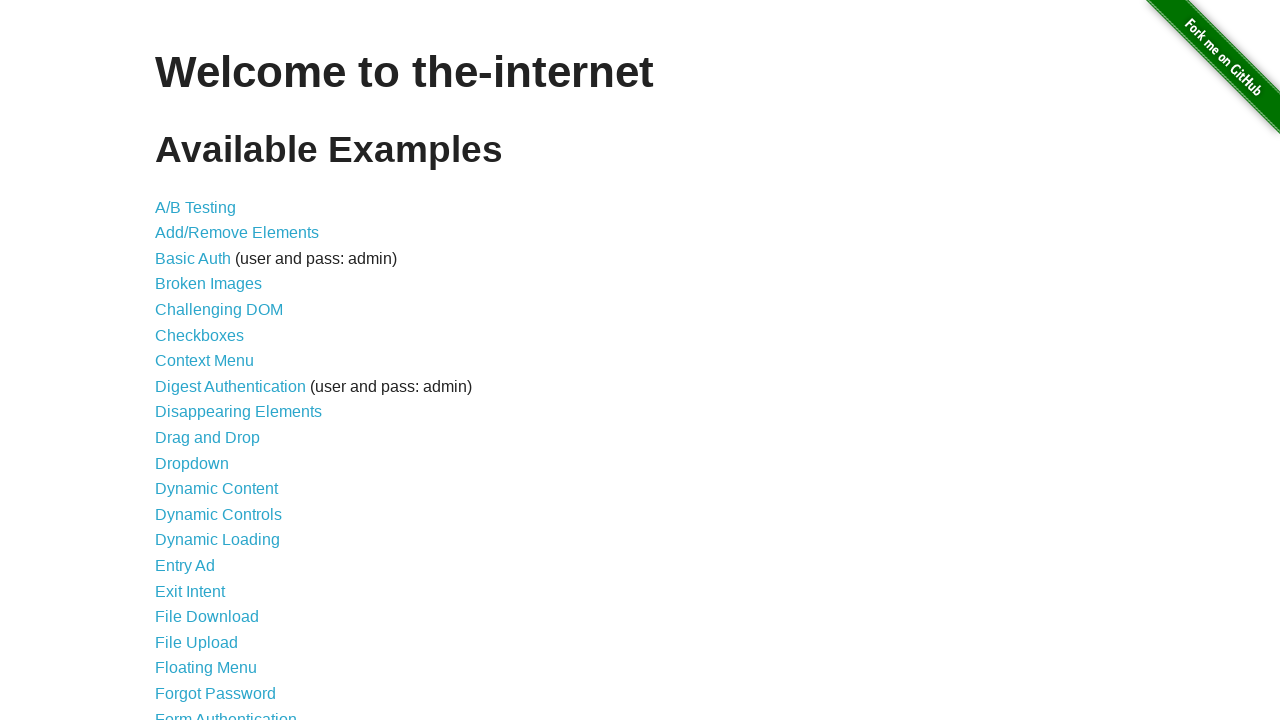

Scrolled to bottom of page
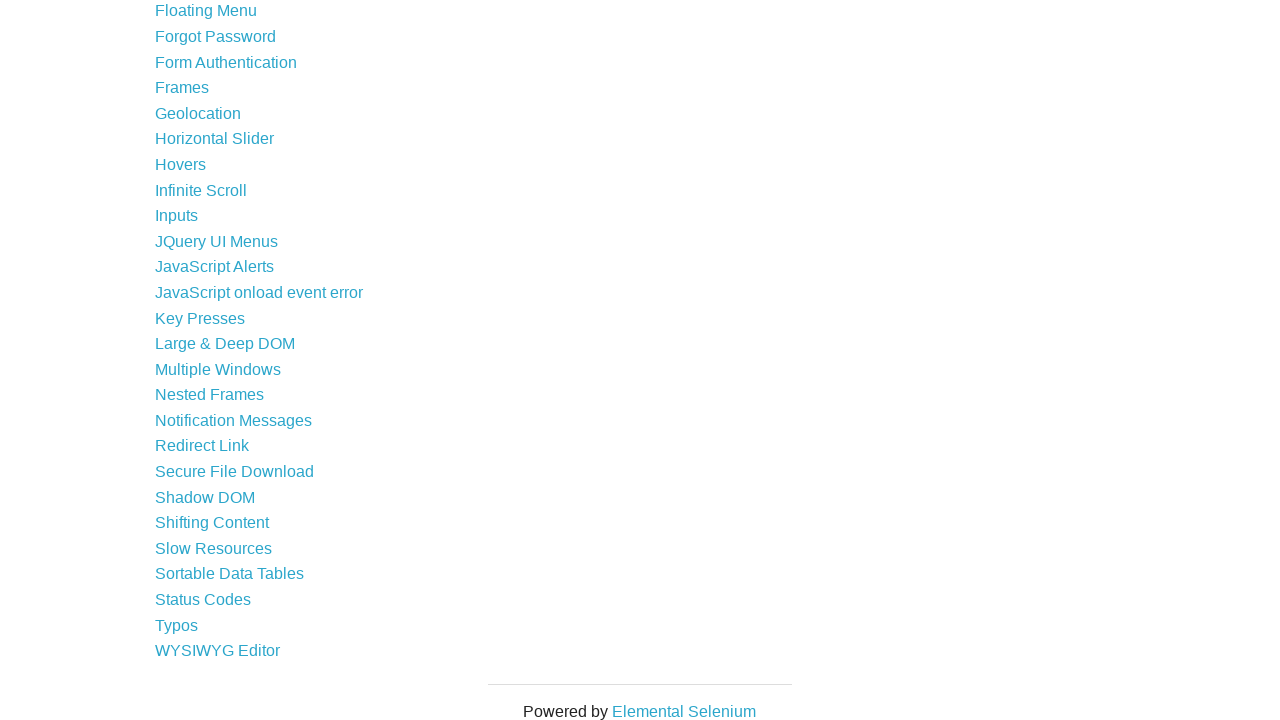

Clicked on 'Multiple Windows' link at (218, 369) on a:text('Multiple Windows')
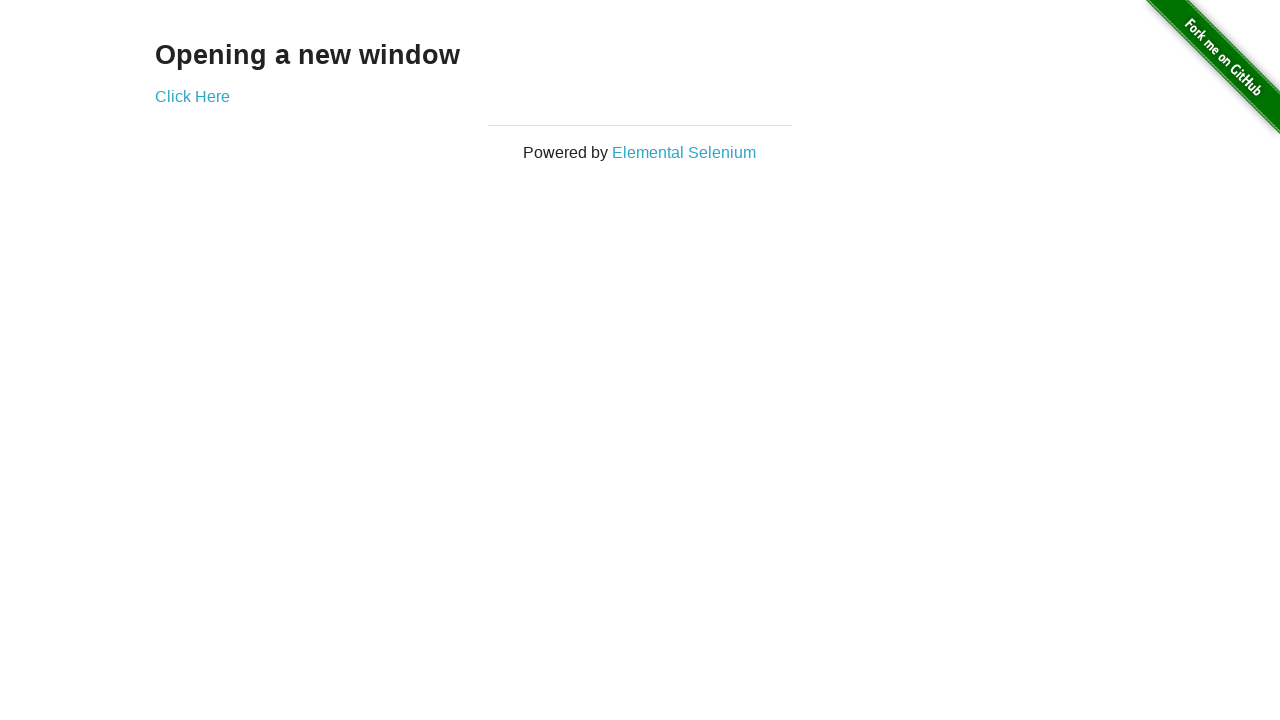

Opened new window by clicking link in example div at (192, 96) on div.example a
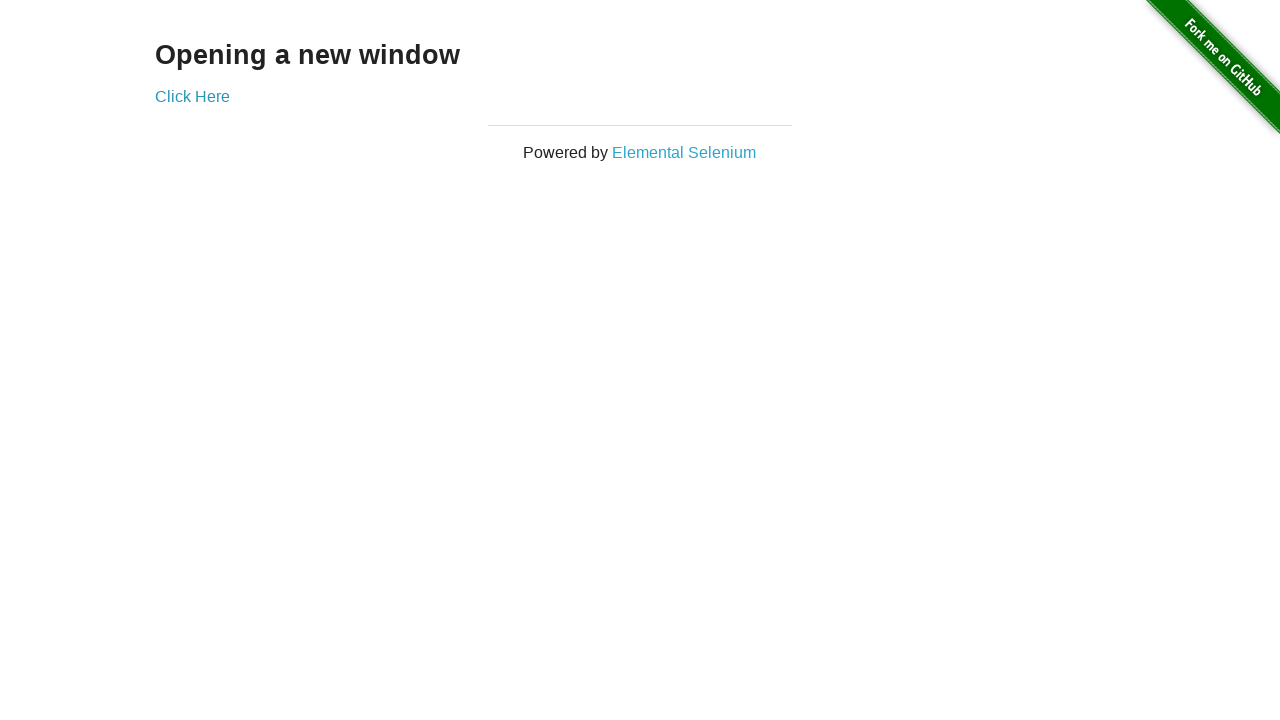

Extracted text from new window: 'New Window'
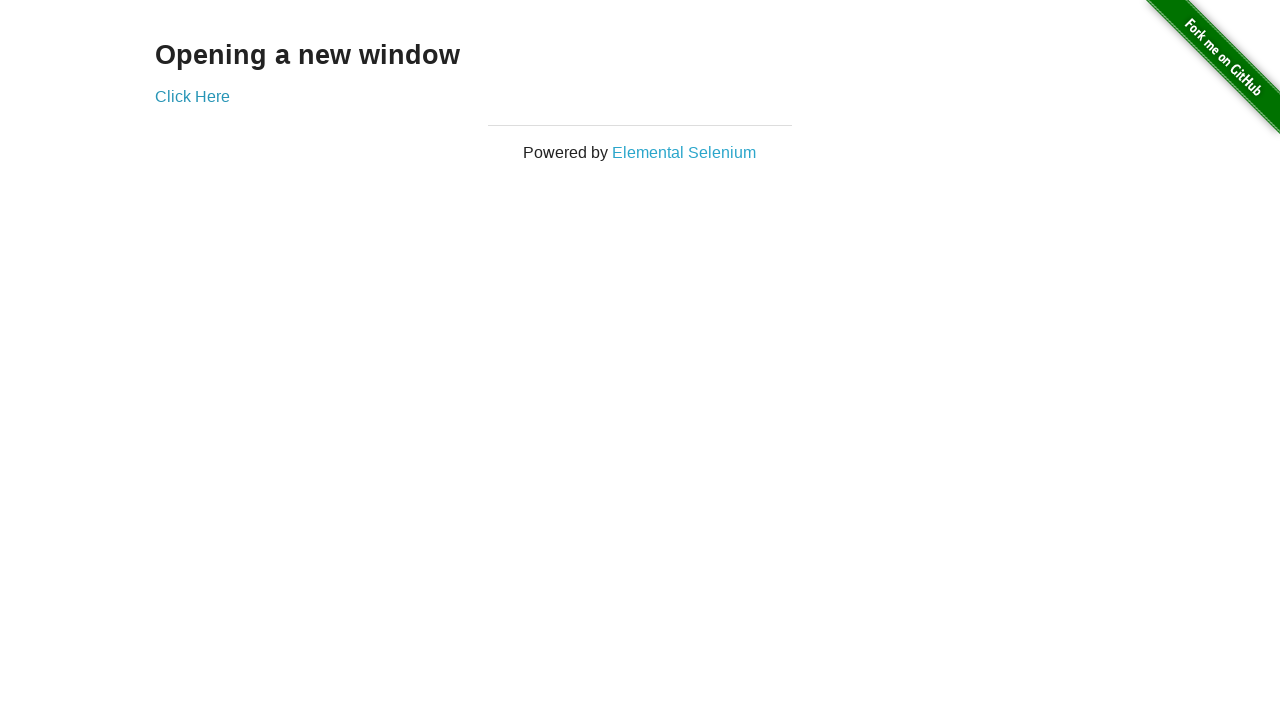

Extracted text from original window: 'Opening a new window'
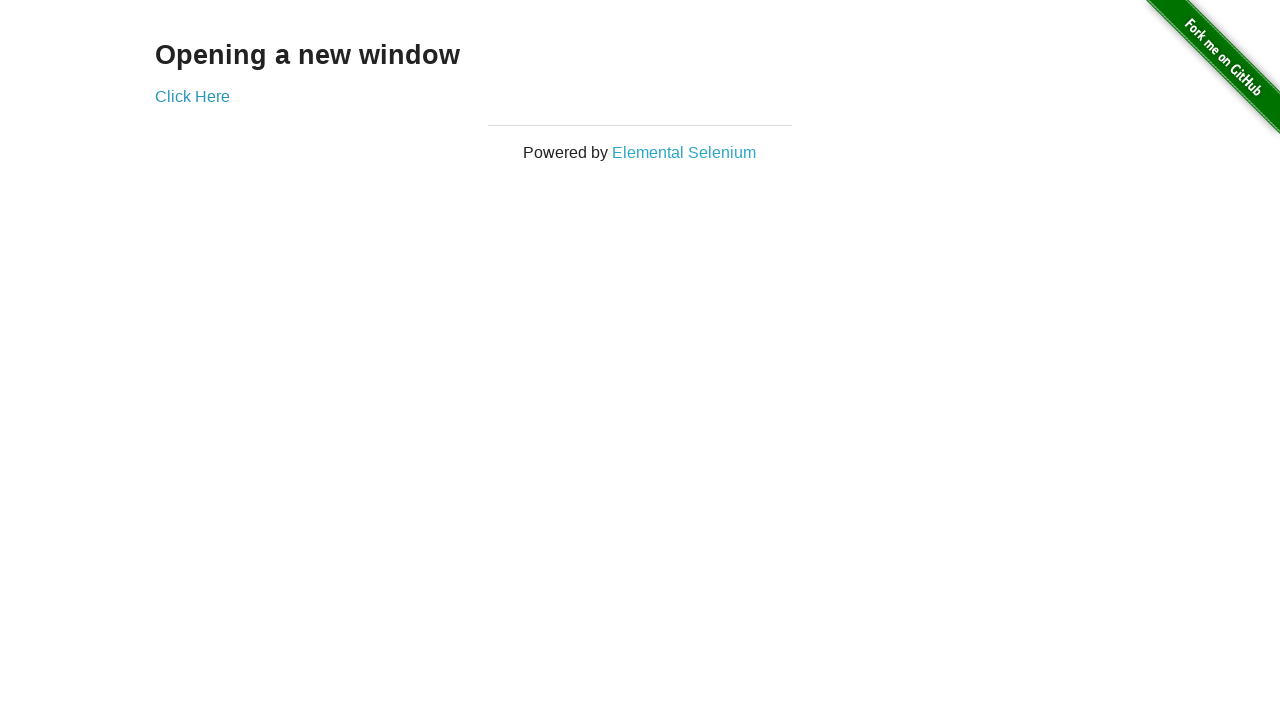

Closed new window
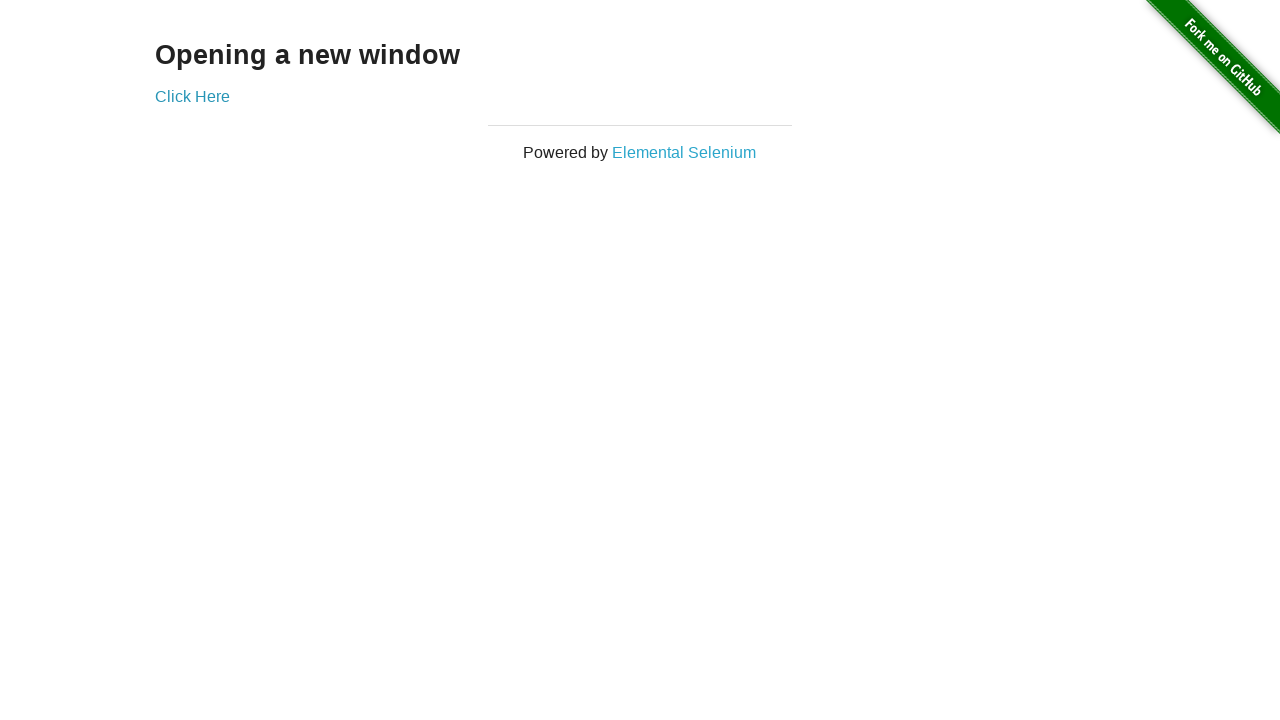

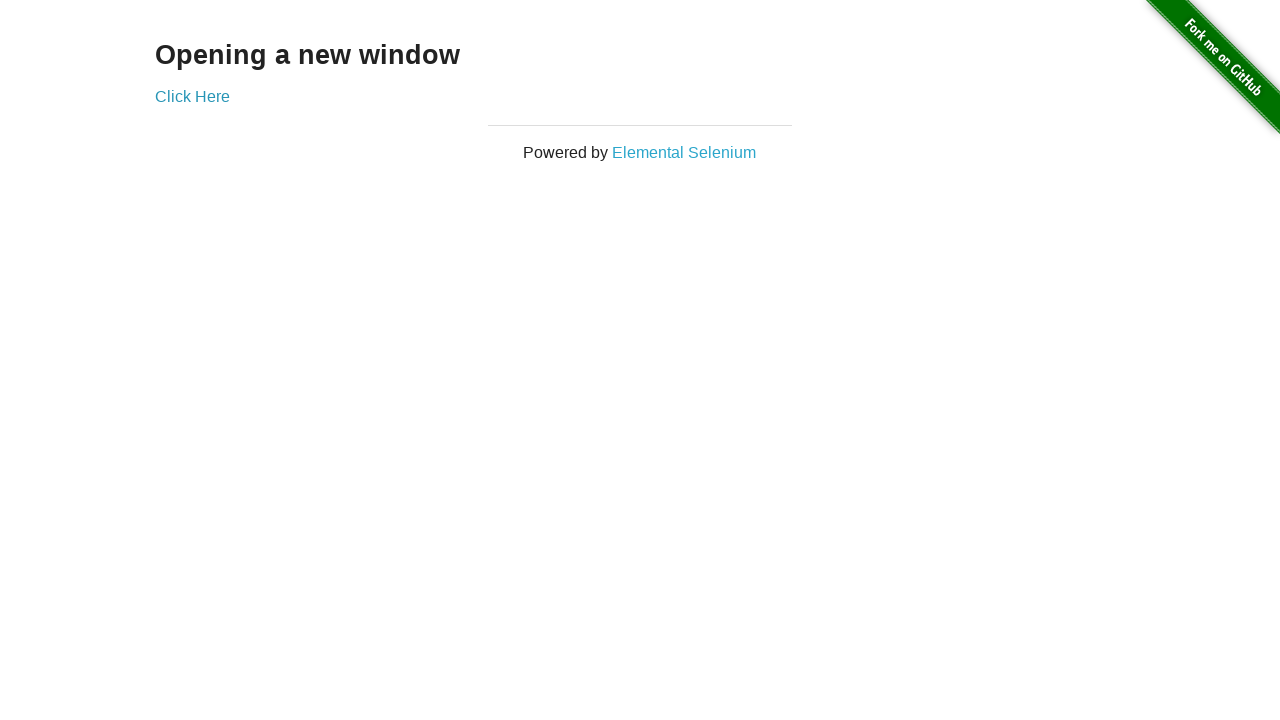